Tests static dropdown selection functionality by selecting options using different methods (by value, by visible text, and by index)

Starting URL: https://rahulshettyacademy.com/AutomationPractice/

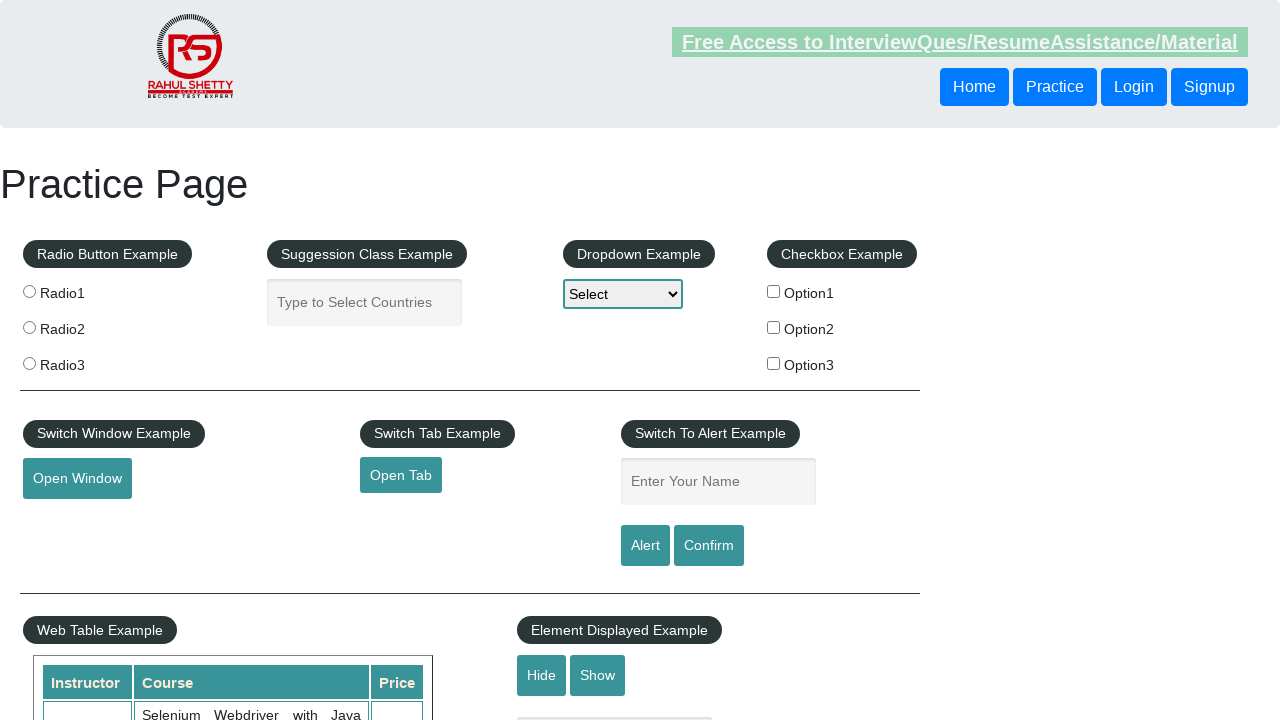

Located static dropdown element
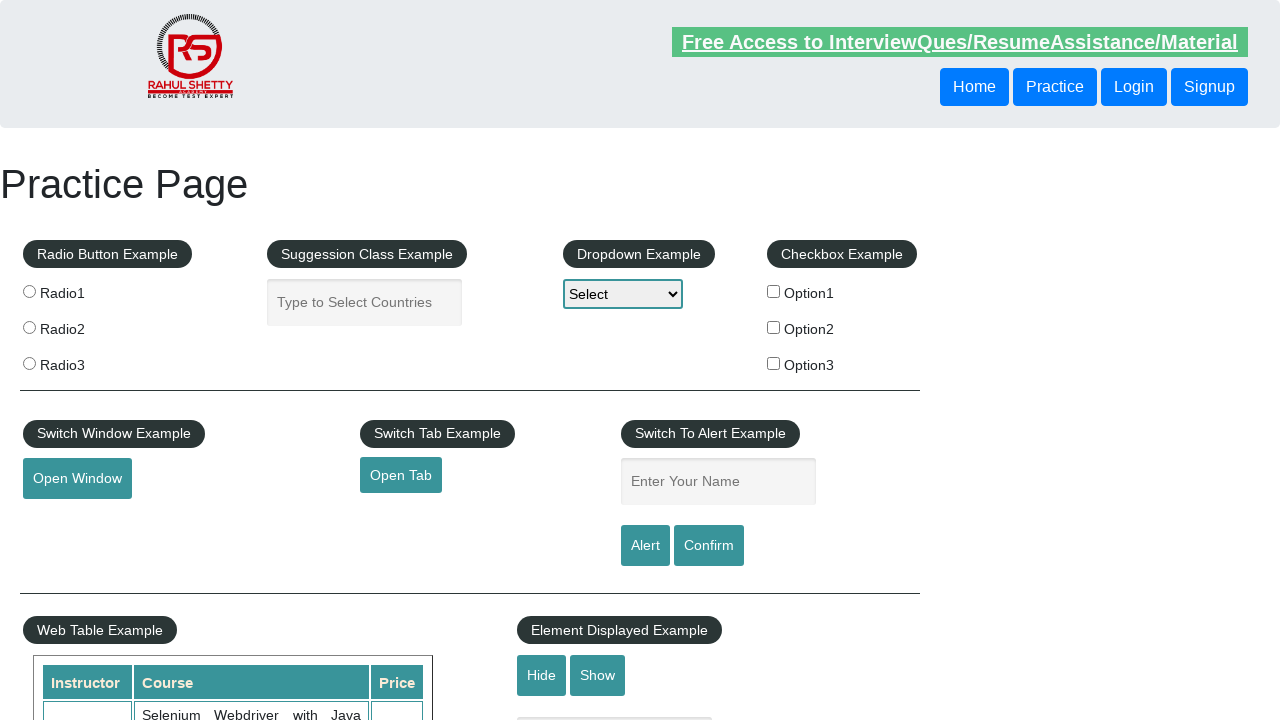

Selected dropdown option by value 'option1' on select#dropdown-class-example
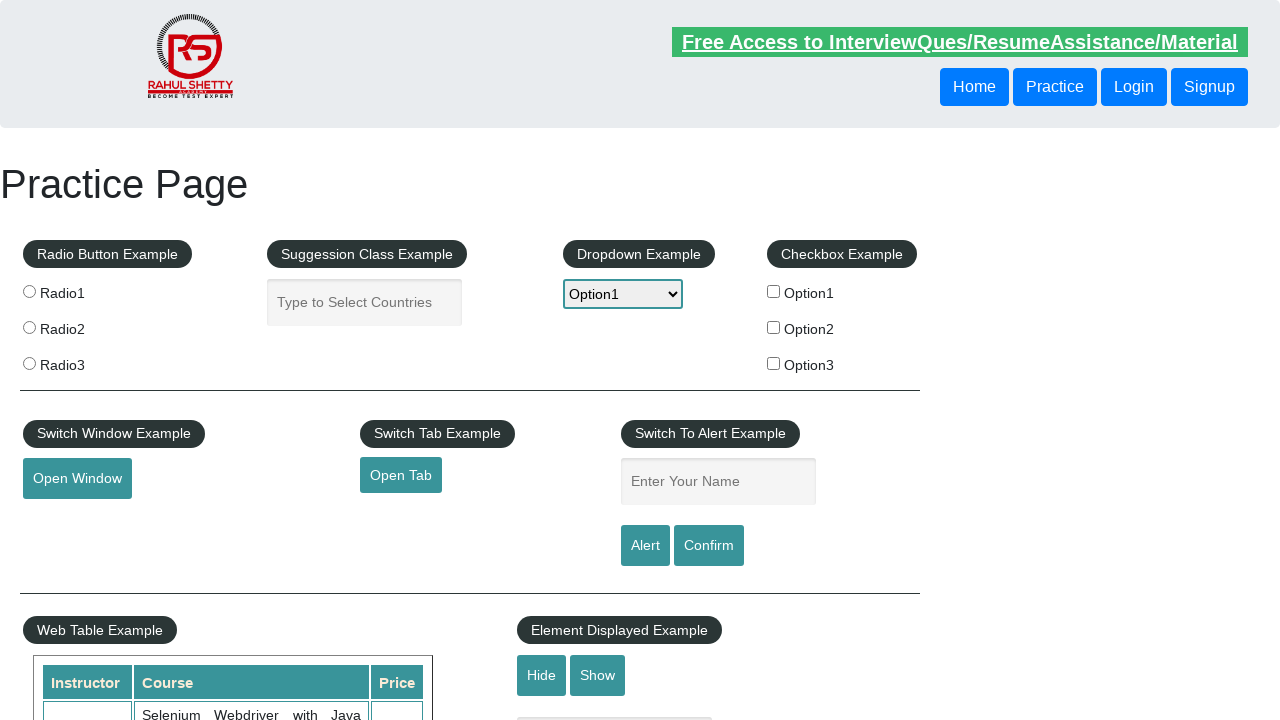

Selected dropdown option by visible text 'Option2' on select#dropdown-class-example
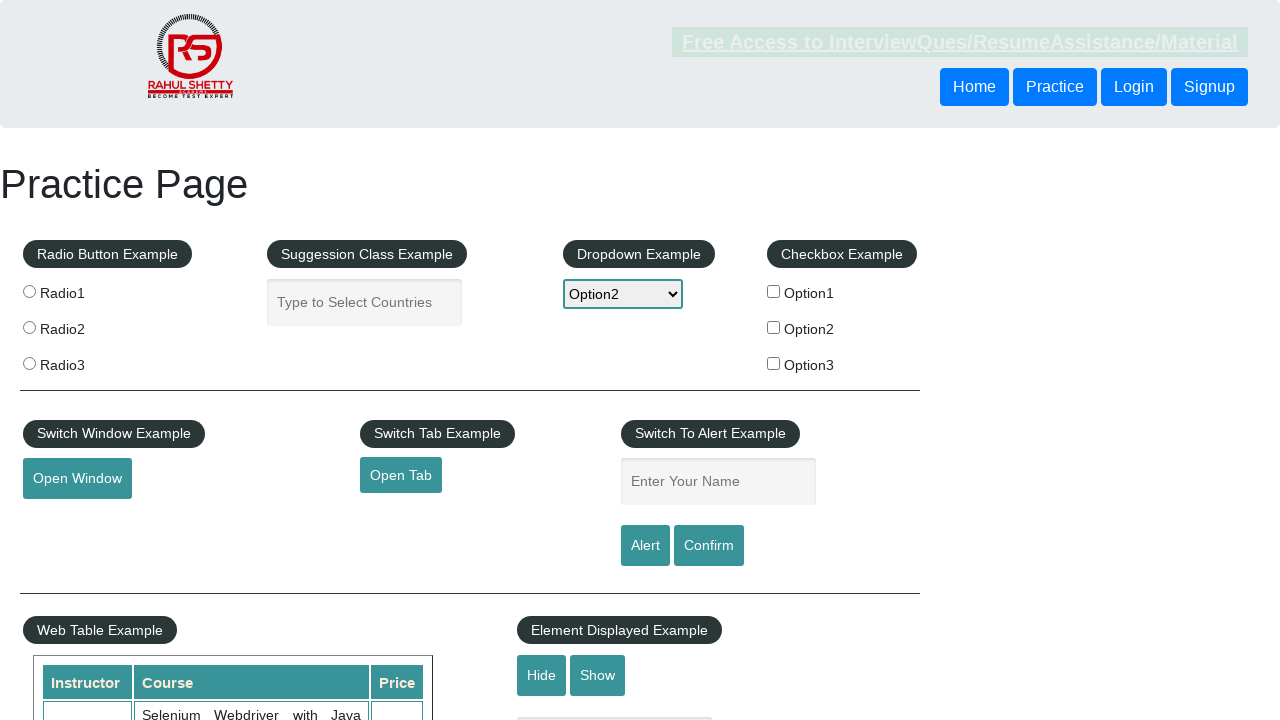

Selected dropdown option by index 3 on select#dropdown-class-example
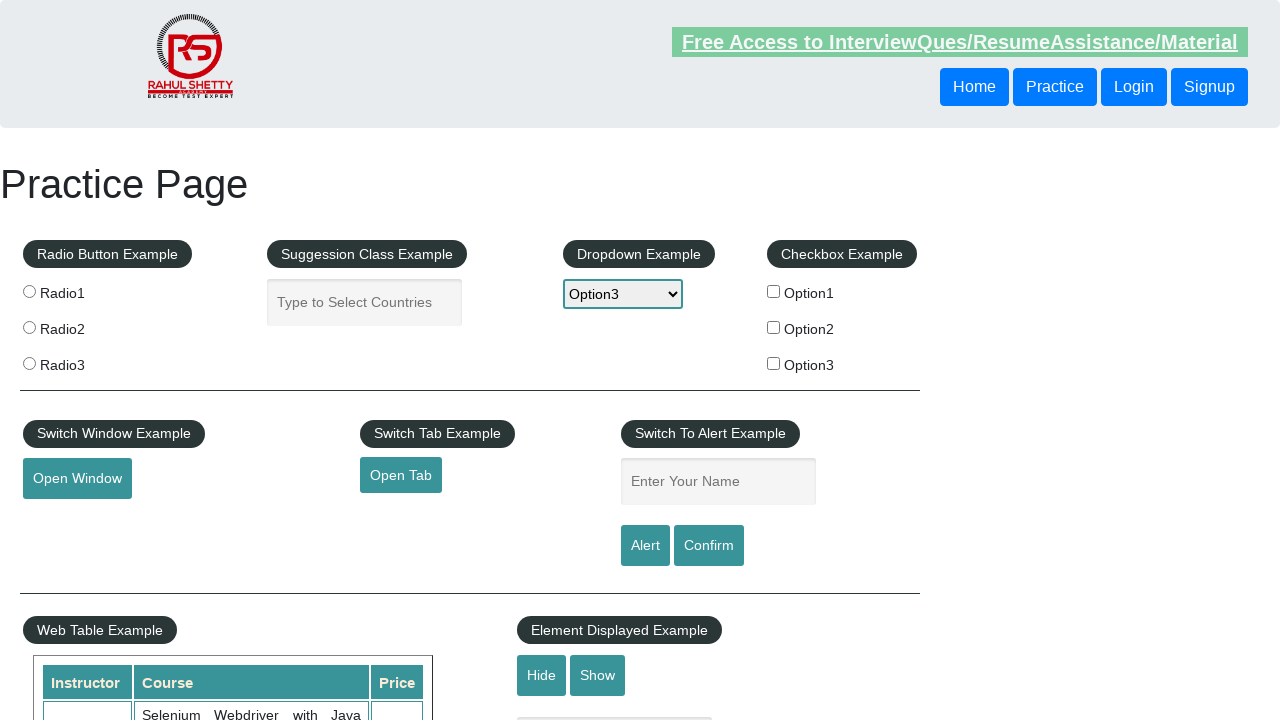

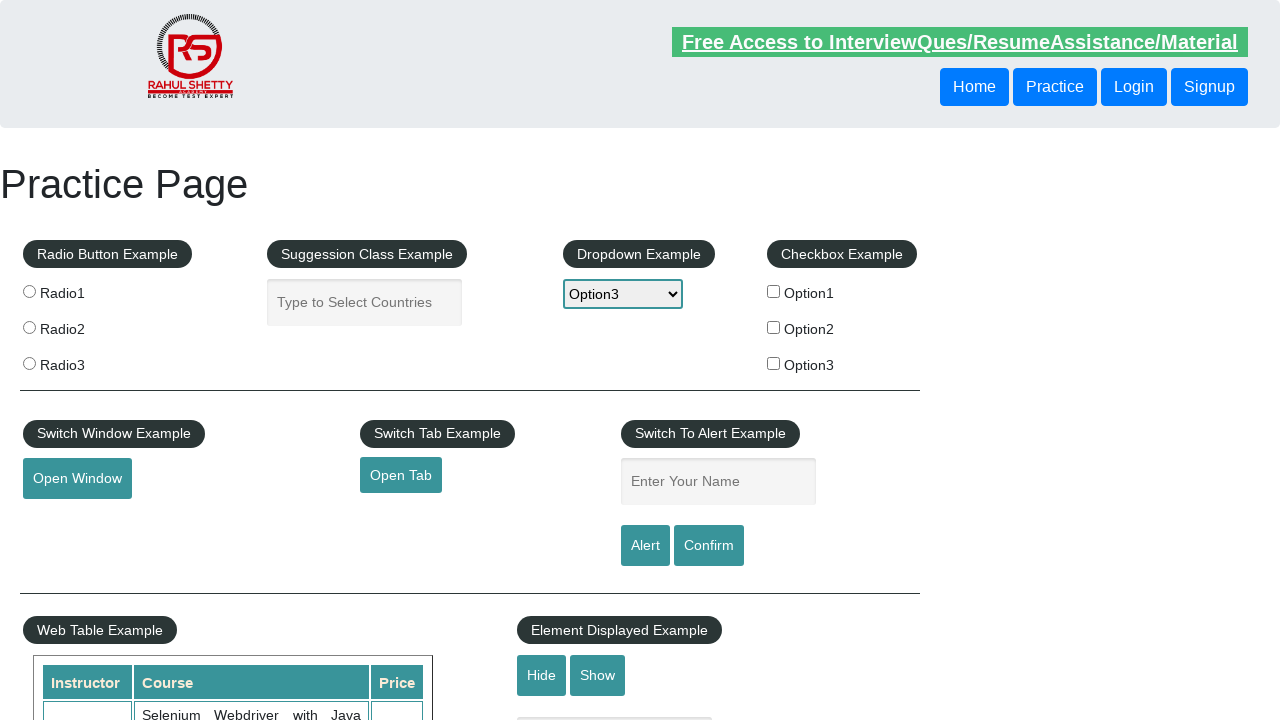